Tests HTML5 video player controls by playing, pausing, seeking to the beginning, and reloading the video element using JavaScript execution.

Starting URL: http://www.w3.org/2010/05/video/mediaevents.html

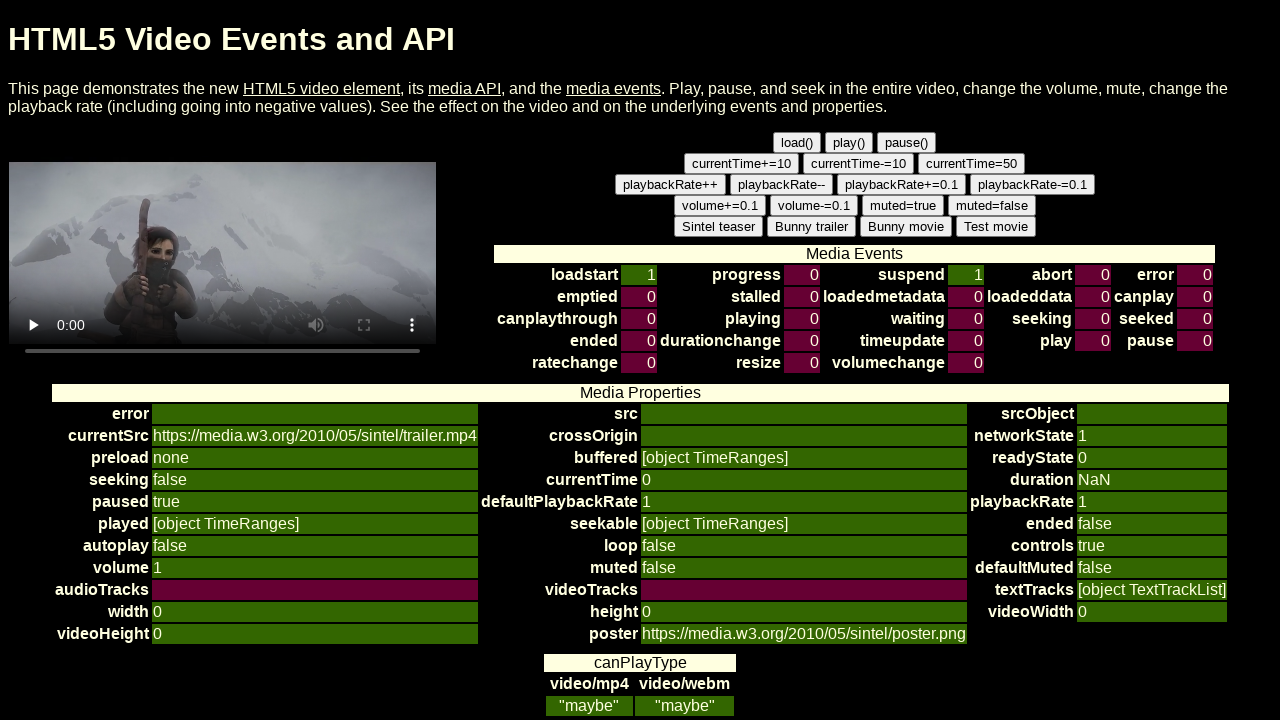

Waited for video element to be present
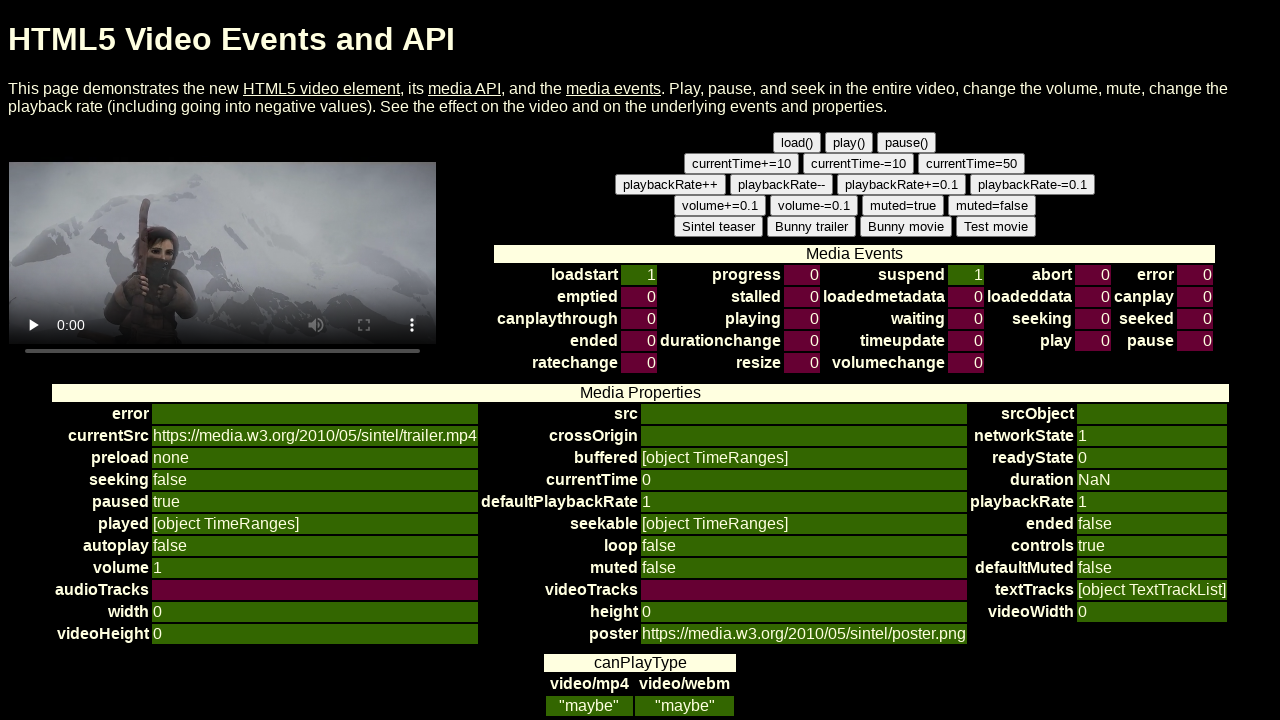

Started playing the video
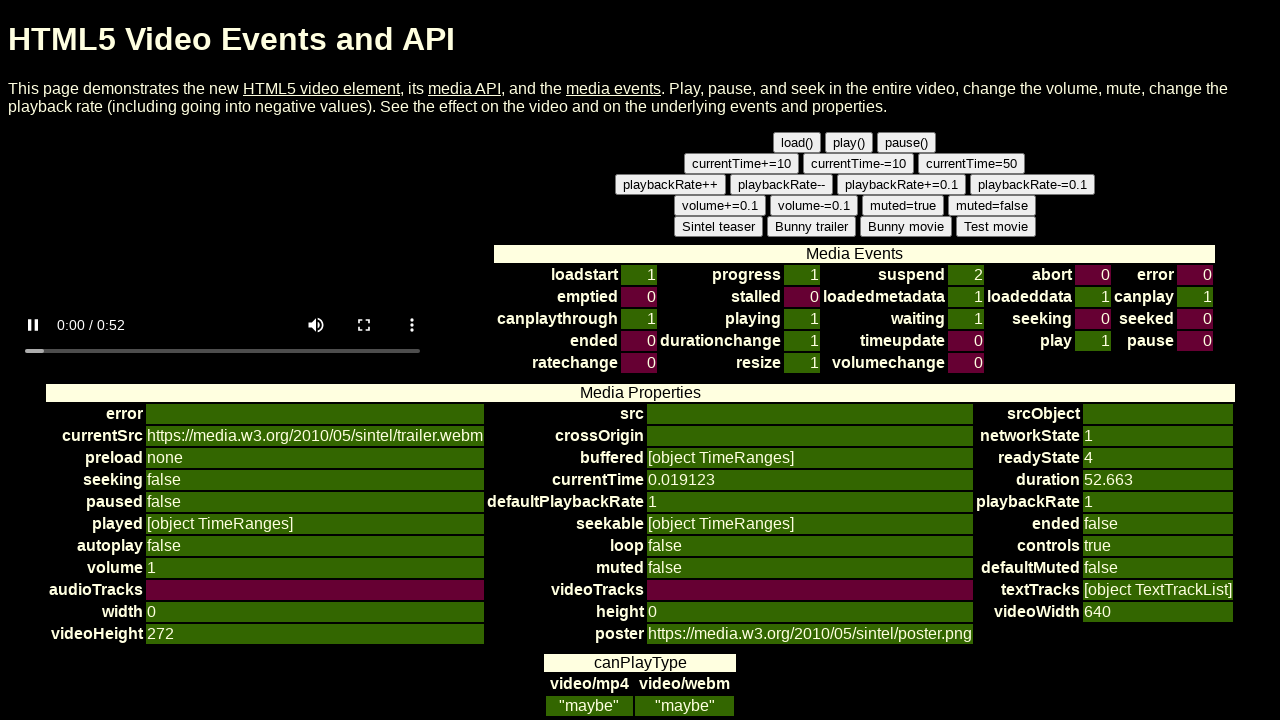

Waited 5 seconds for video playback
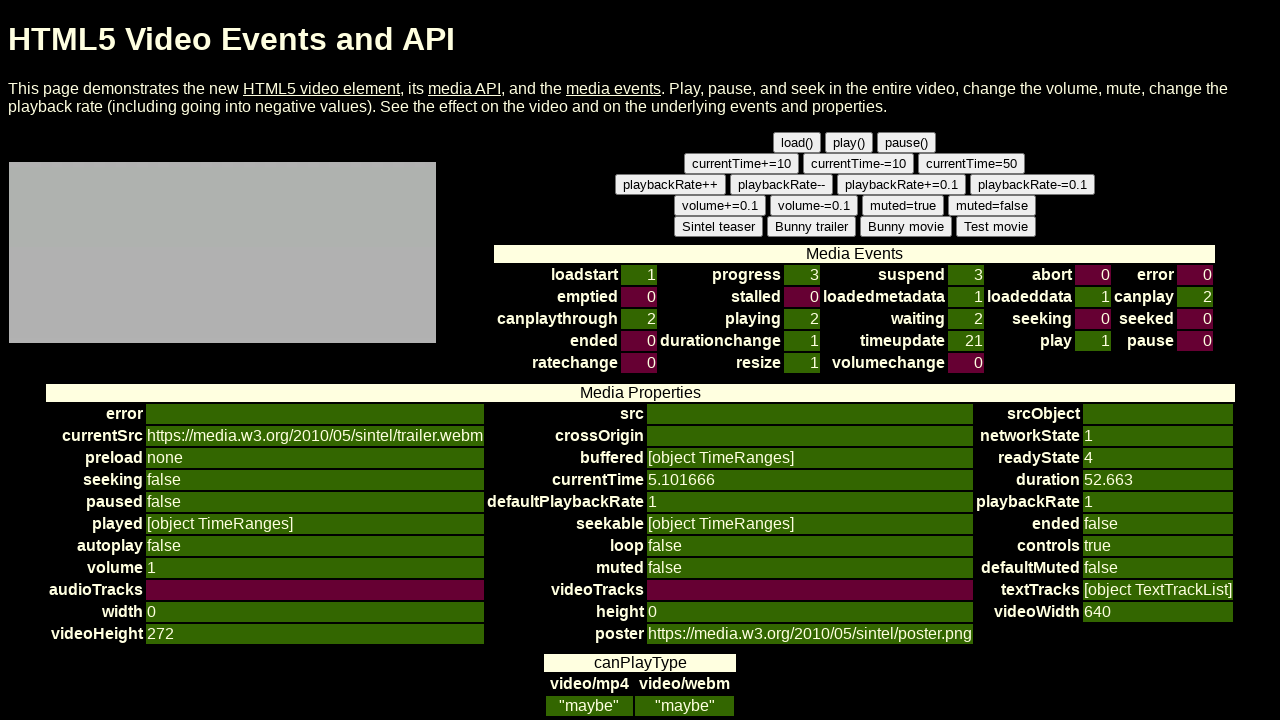

Paused the video
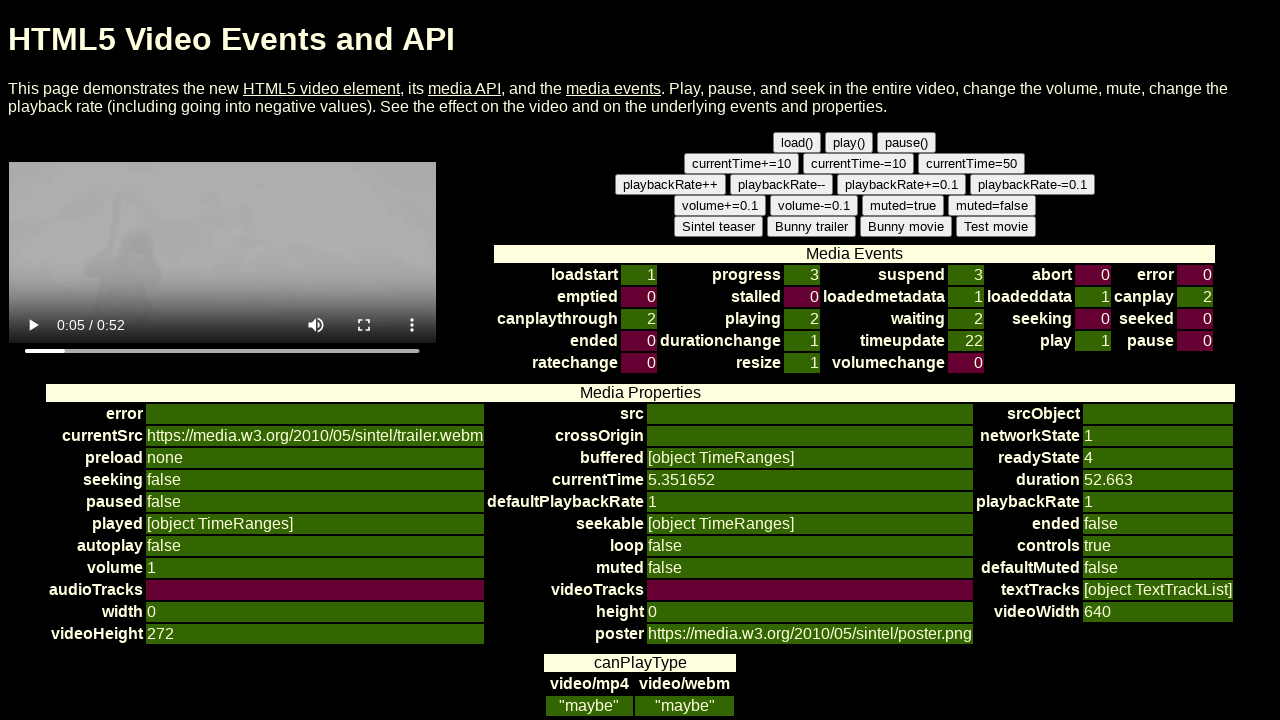

Verified video paused state: True
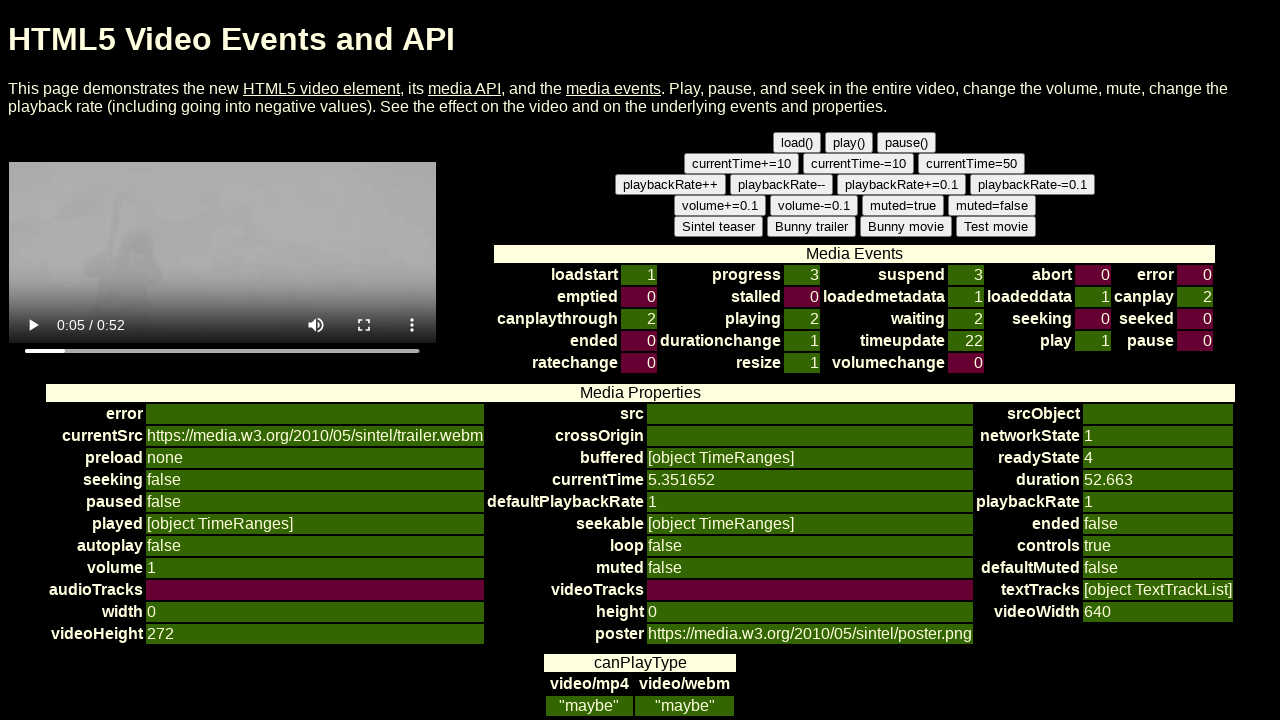

Resumed playing the video
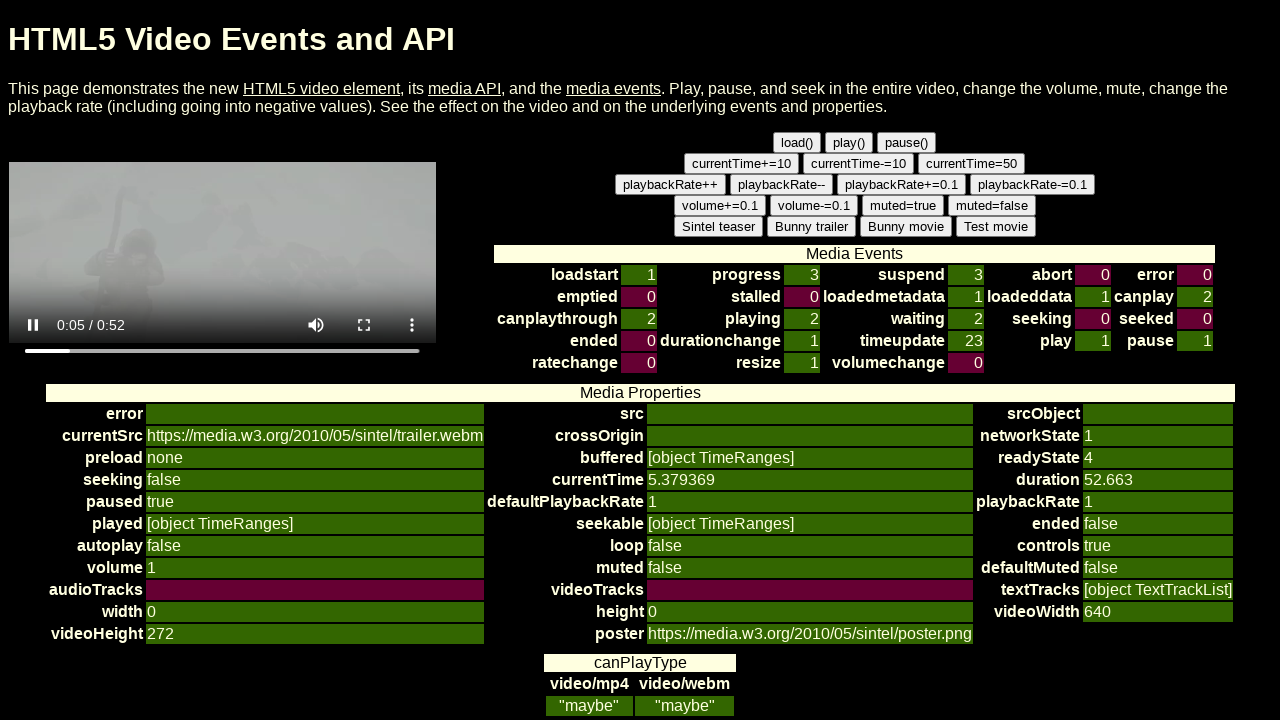

Seeked video to the beginning (currentTime = 0)
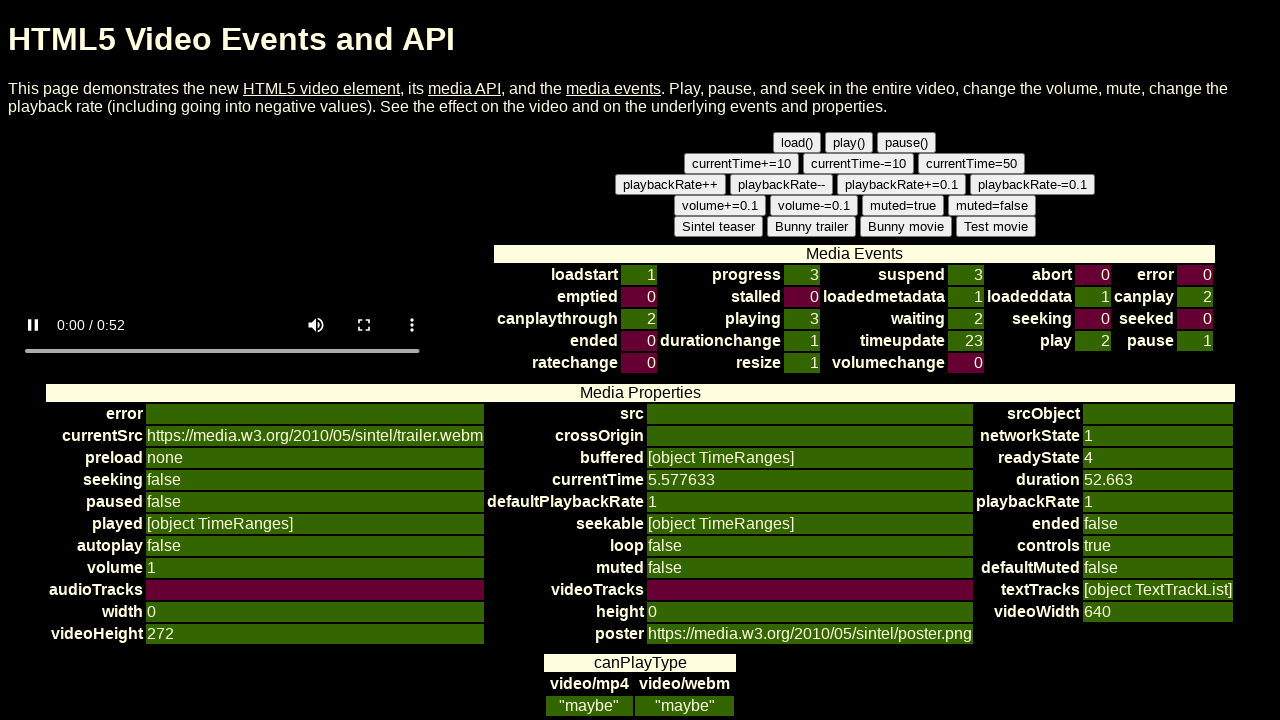

Waited 5 seconds after seeking to beginning
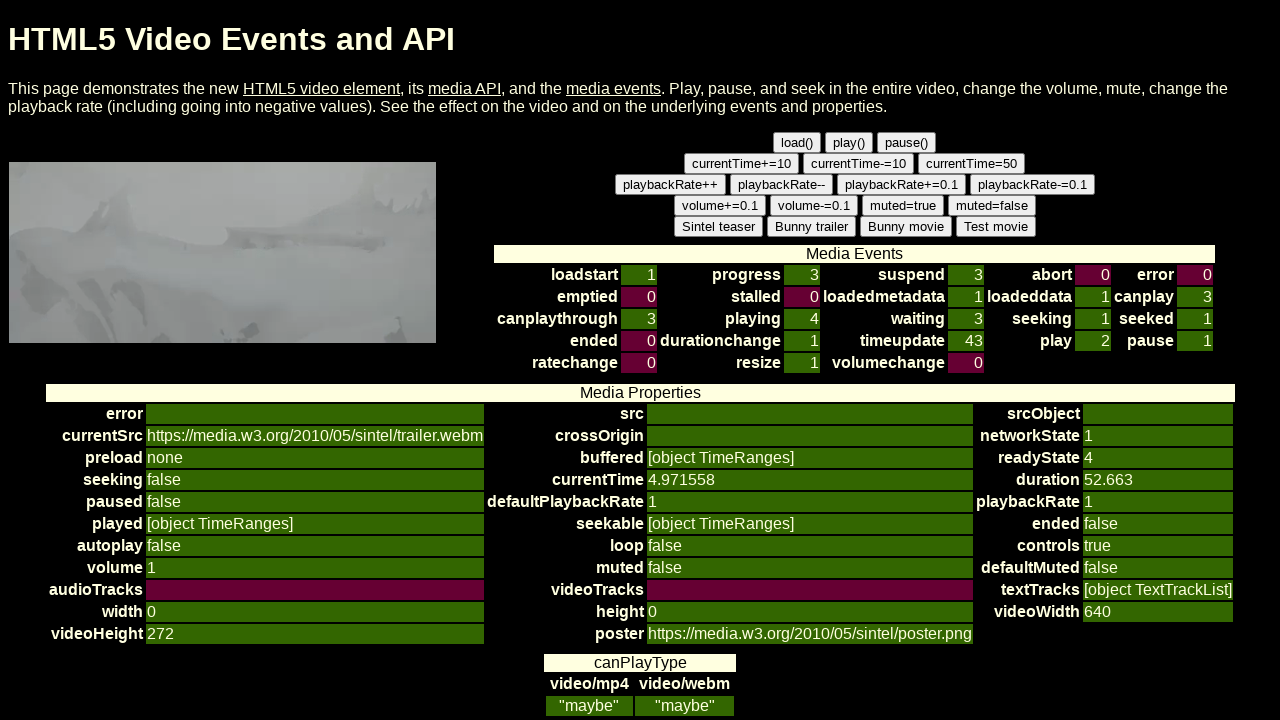

Reloaded the video element
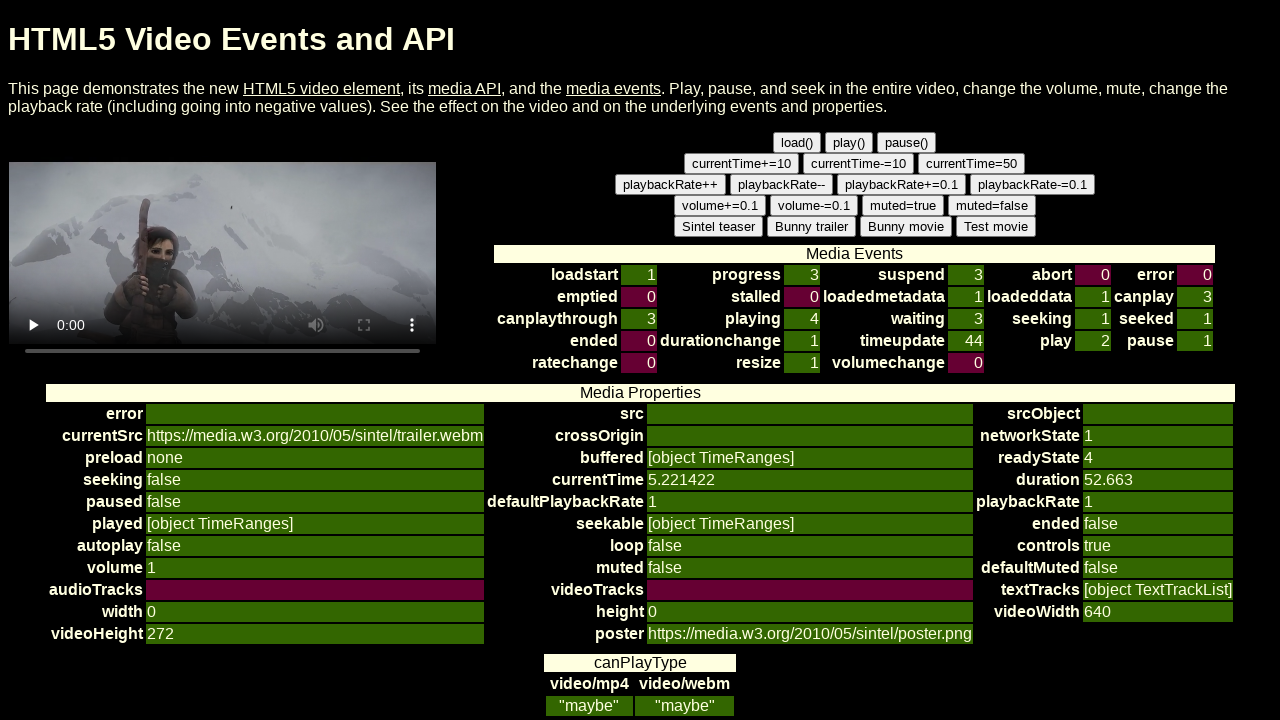

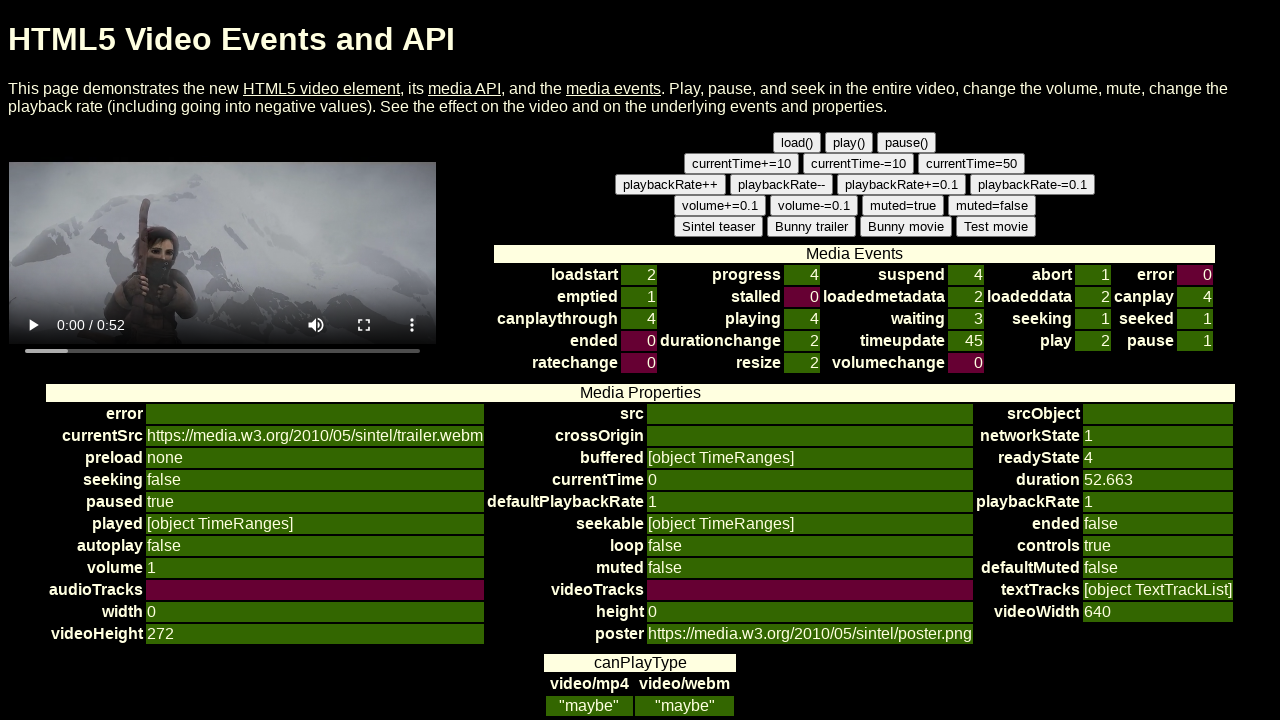